Tests form filling functionality by navigating to Elements section, filling out a text box form with personal information, and then selecting a radio button to verify the selection is displayed correctly.

Starting URL: https://demoqa.com/

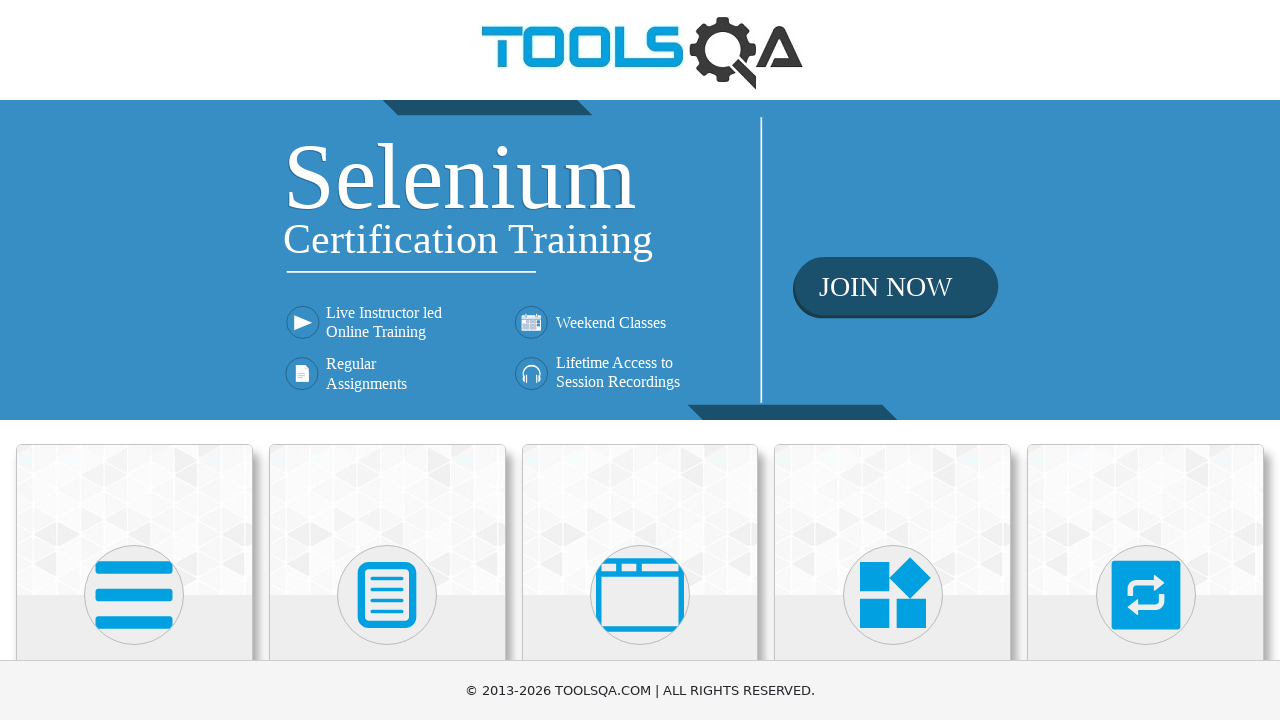

Clicked on Elements card on home page at (134, 360) on xpath=//h5[text()='Elements']
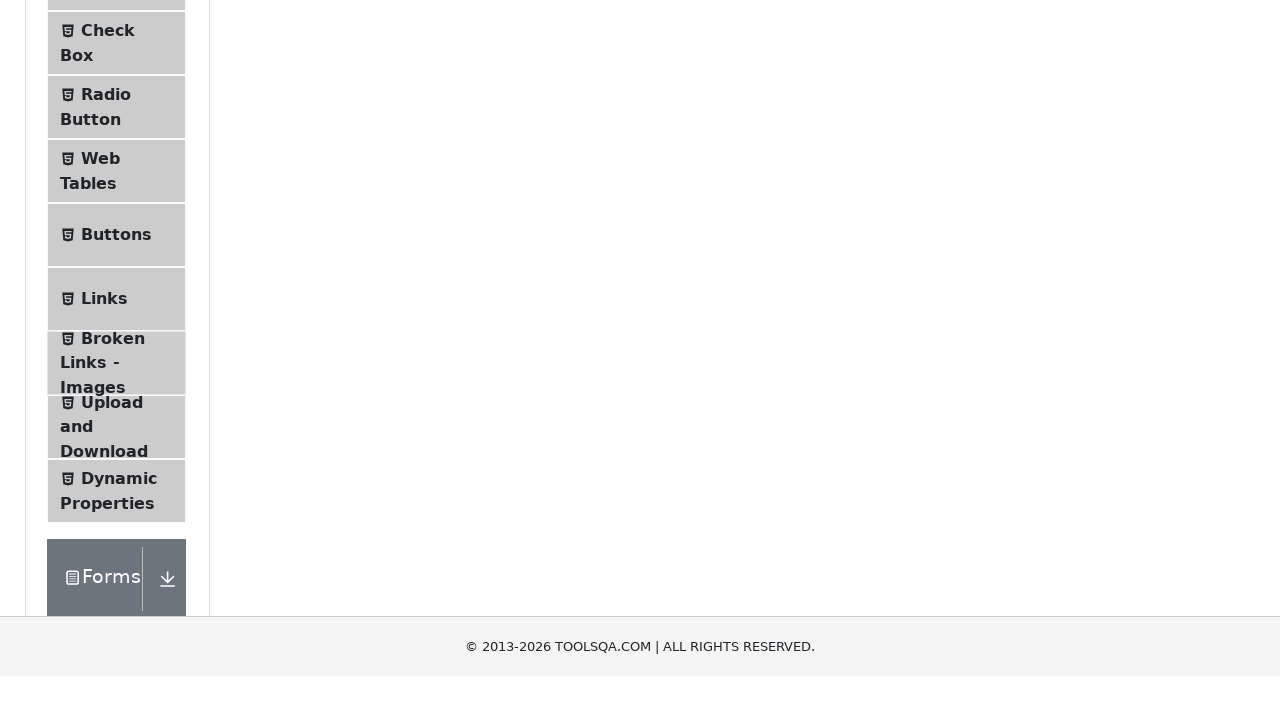

Clicked on Text Box option in side panel at (119, 261) on xpath=//span[text()='Text Box']
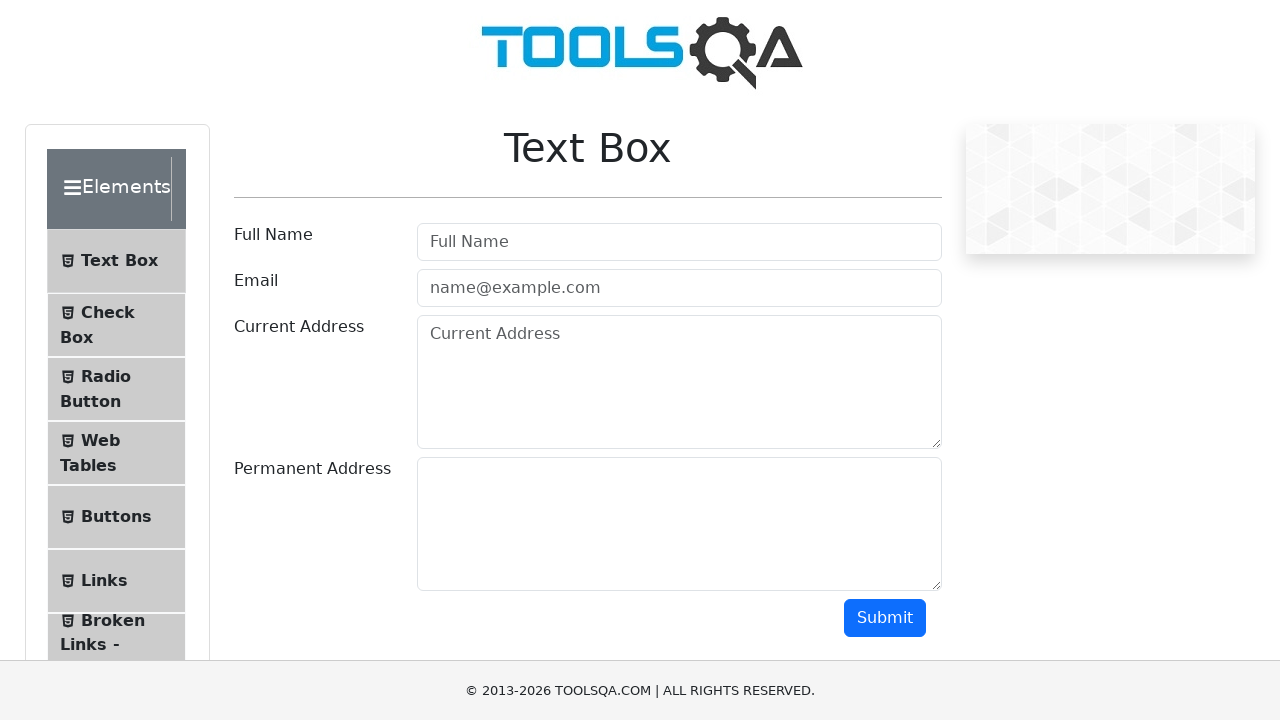

Filled userName field with 'John Doe' on #userName
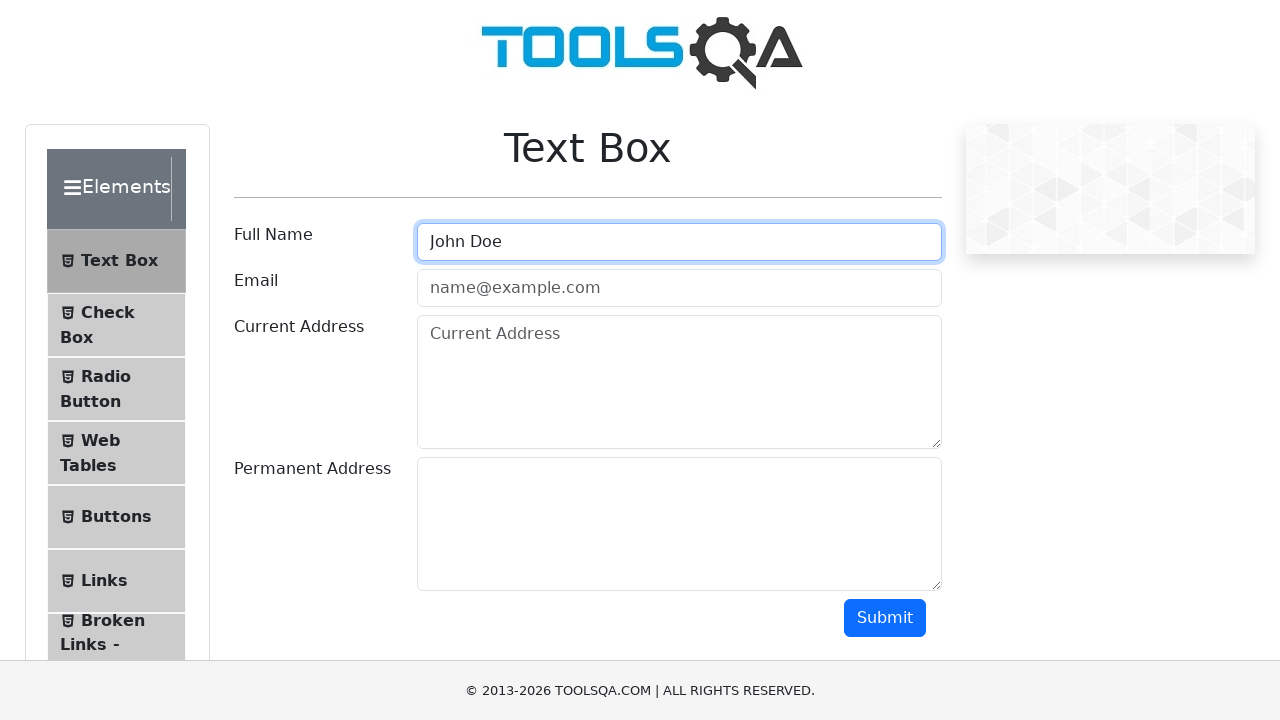

Filled userEmail field with 'john@example.com' on #userEmail
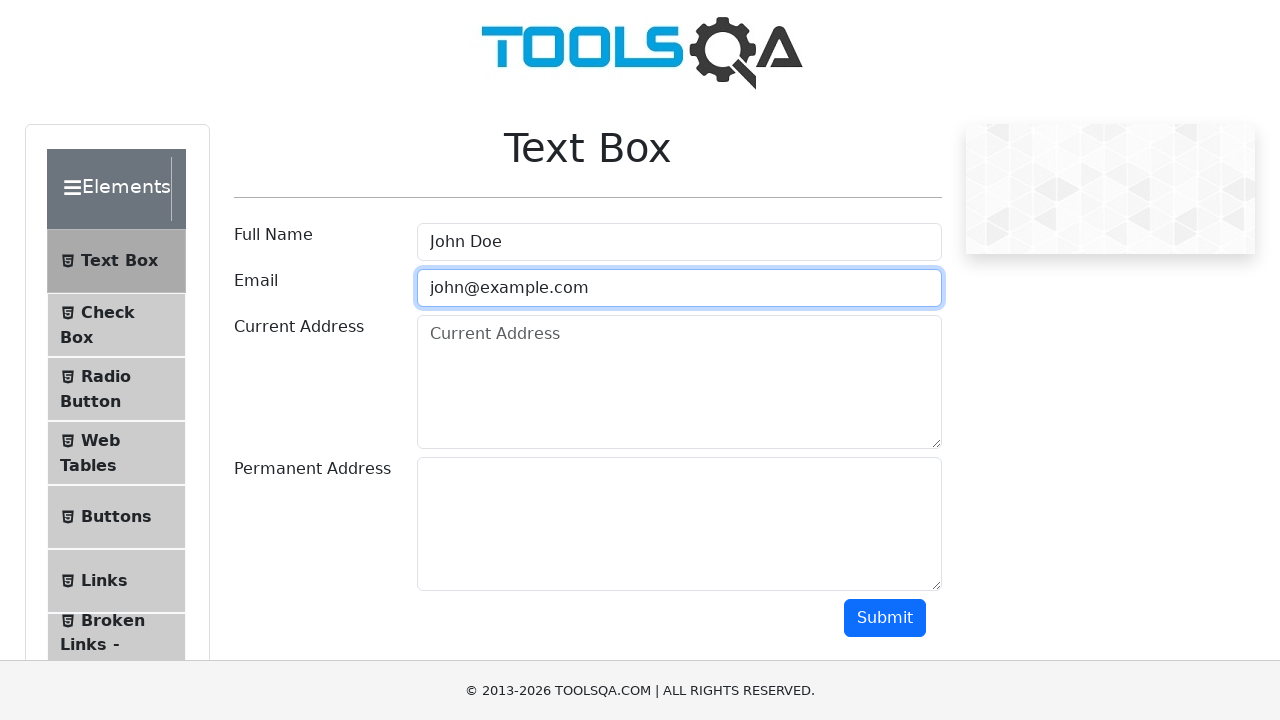

Filled currentAddress field with '123 Main Street' on #currentAddress
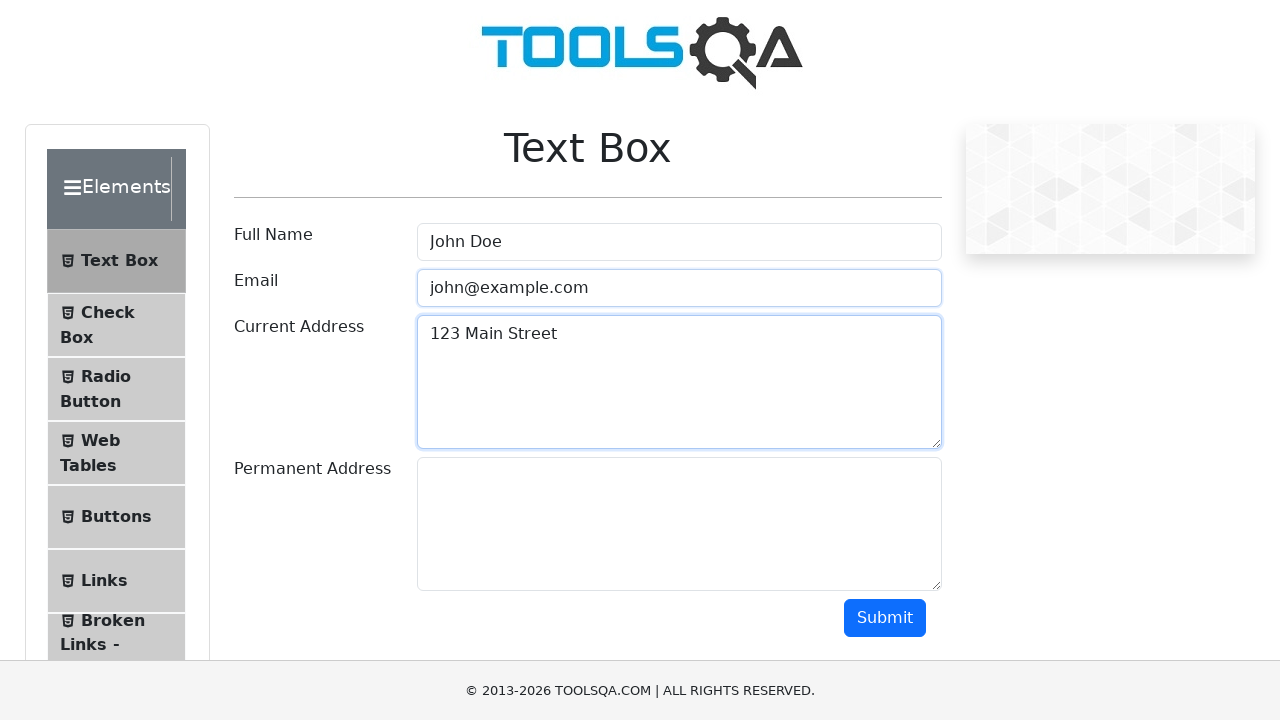

Filled permanentAddress field with '456 Secondary Street' on #permanentAddress
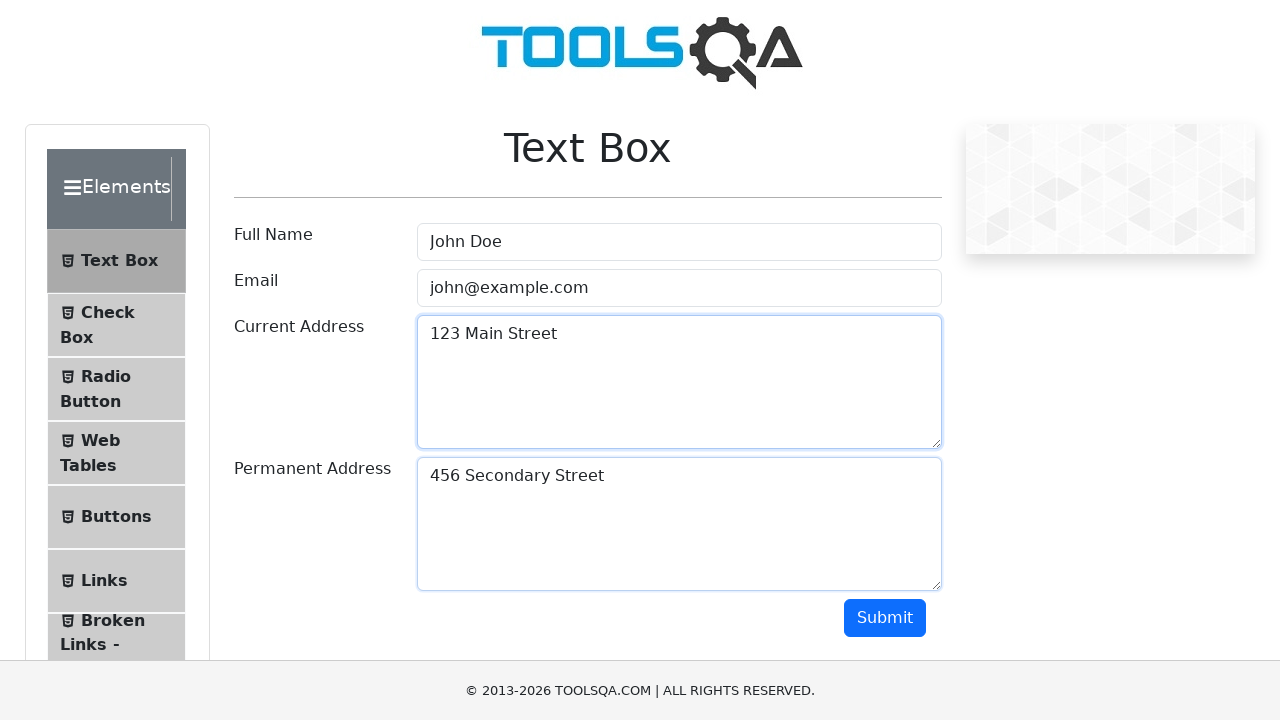

Clicked submit button to submit the form at (885, 618) on #submit
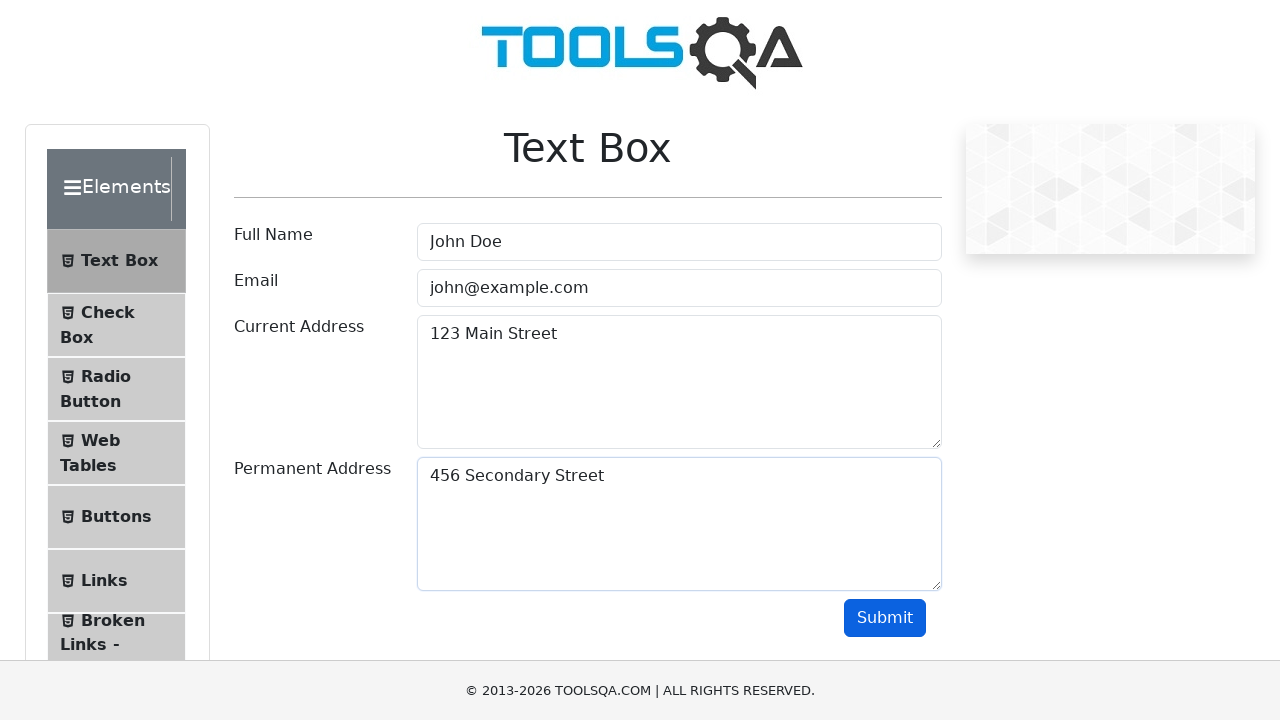

Navigated to Radio Button section at (106, 376) on xpath=//span[text()='Radio Button']
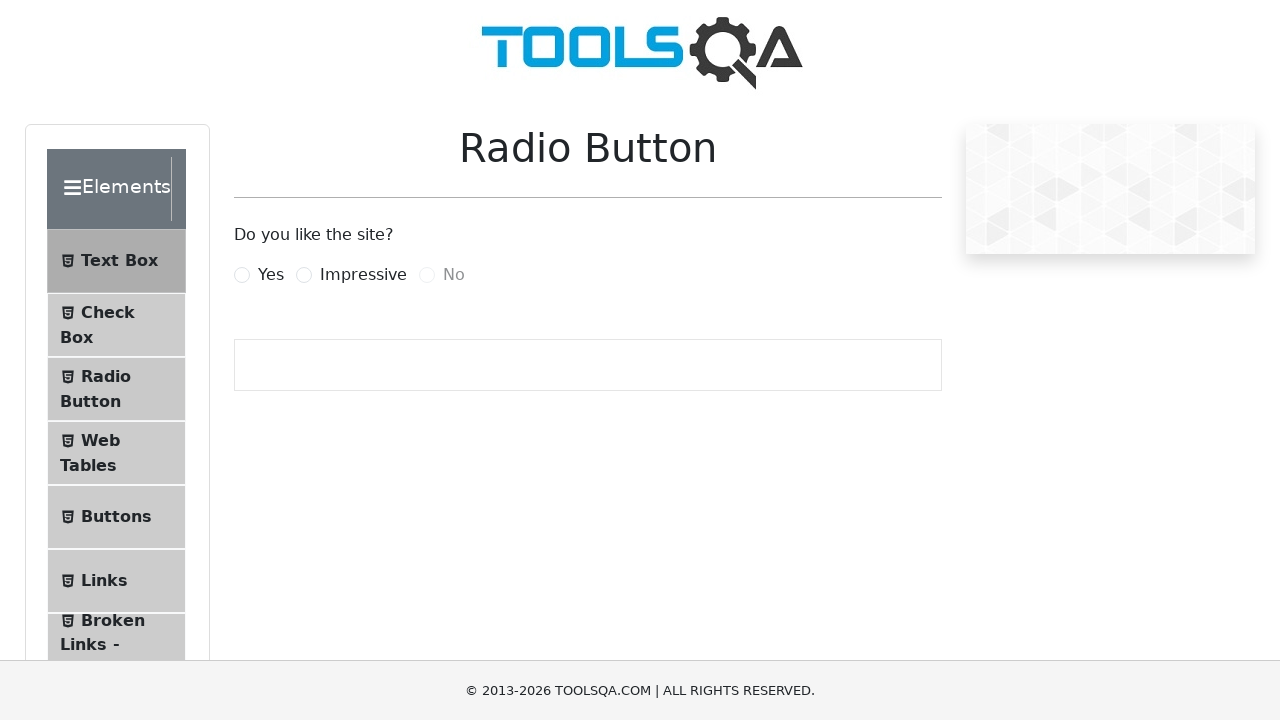

Selected 'Impressive' radio button at (363, 275) on xpath=//label[text()='Impressive']
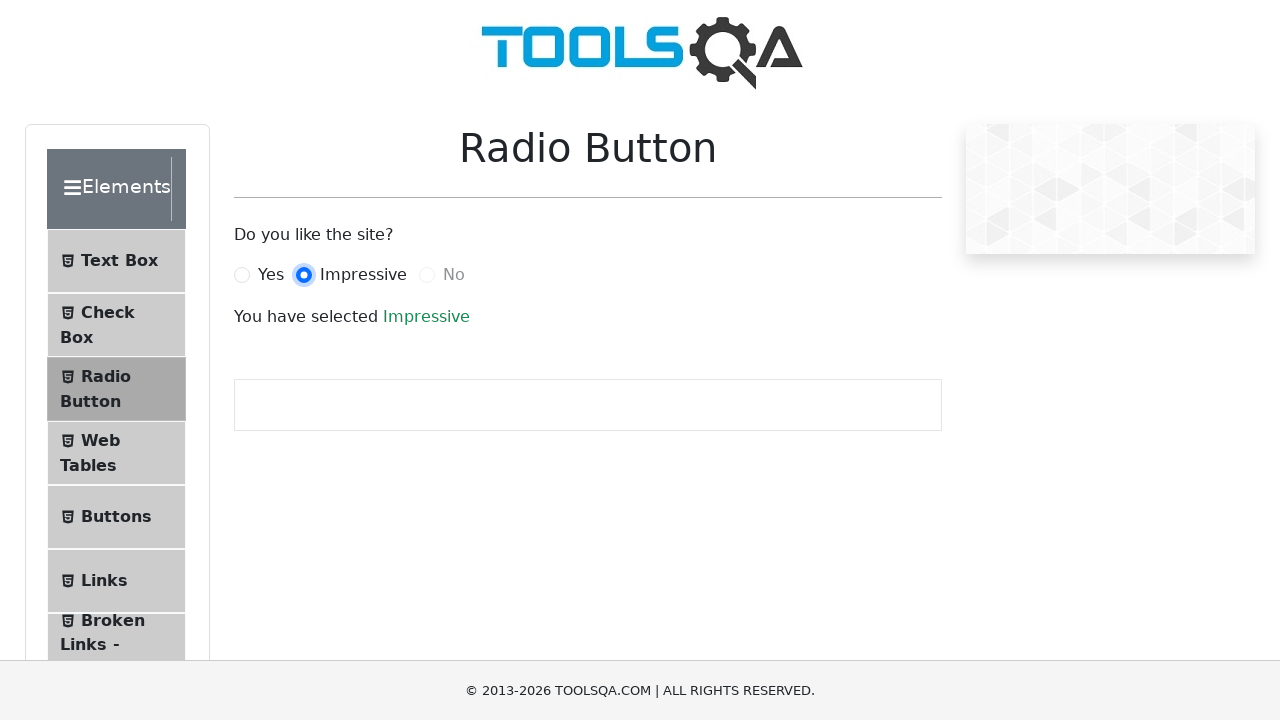

Located success result text element
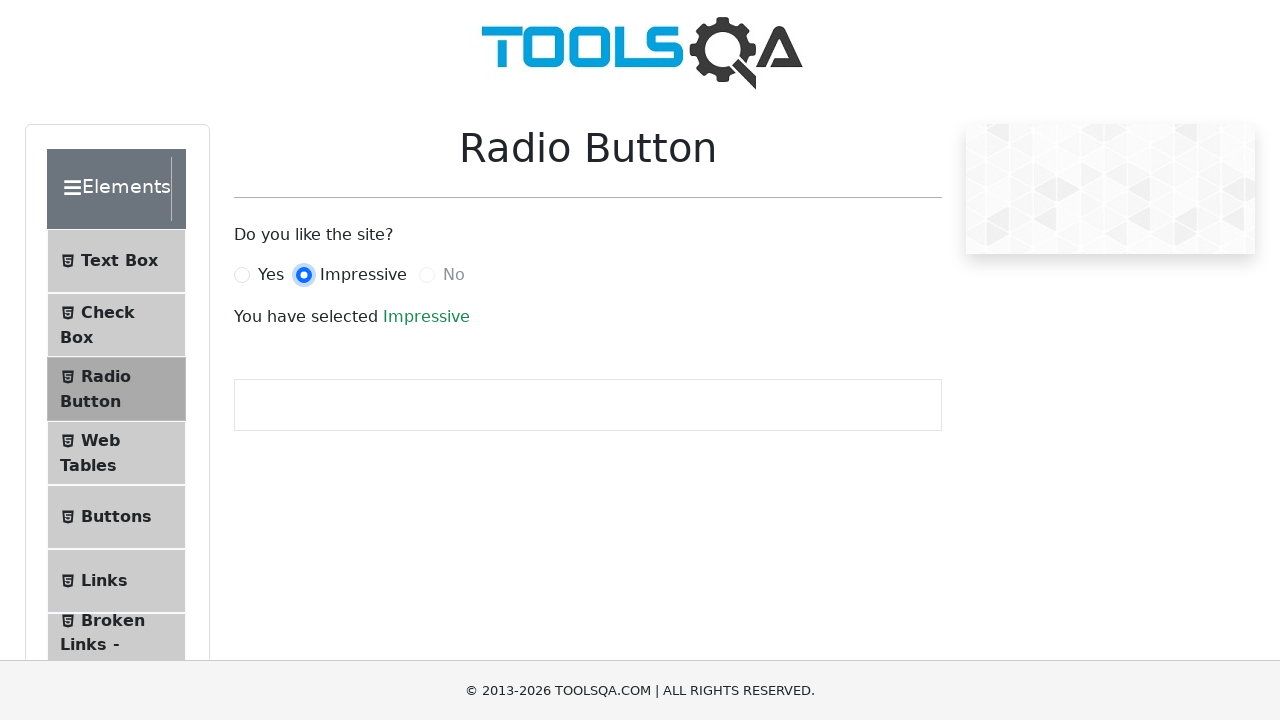

Verified that 'Impressive' radio button selection is displayed correctly
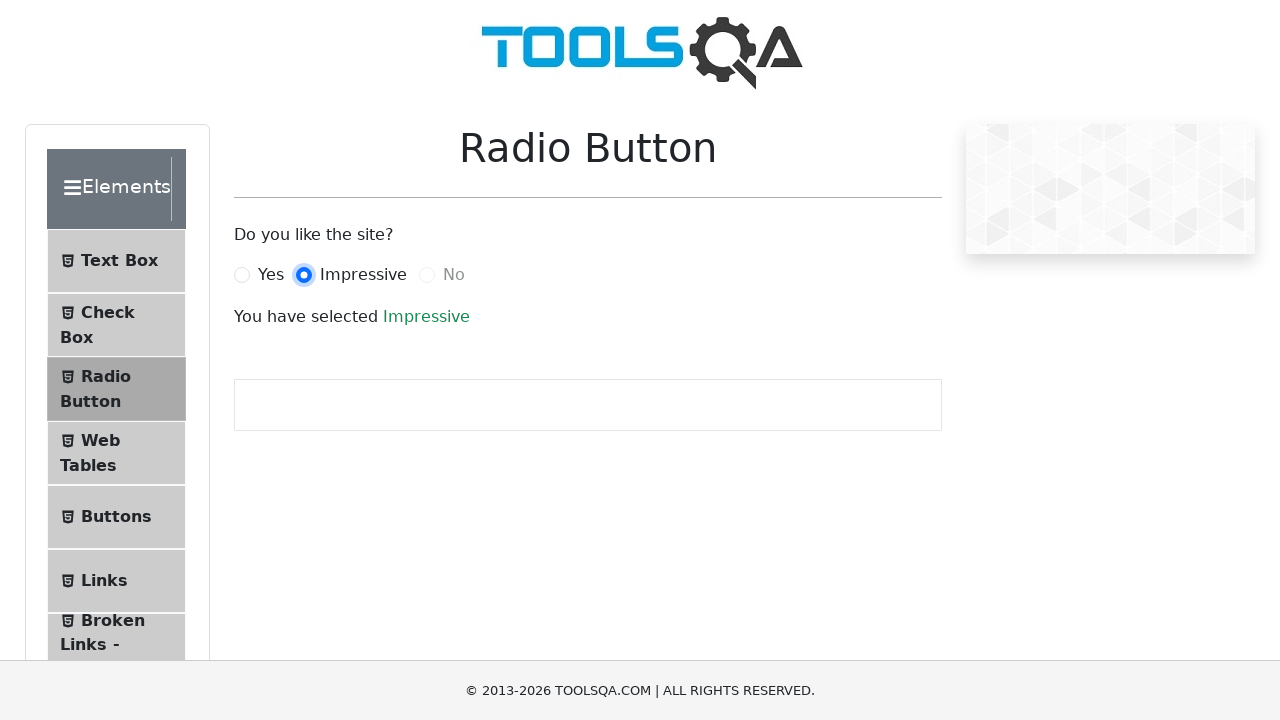

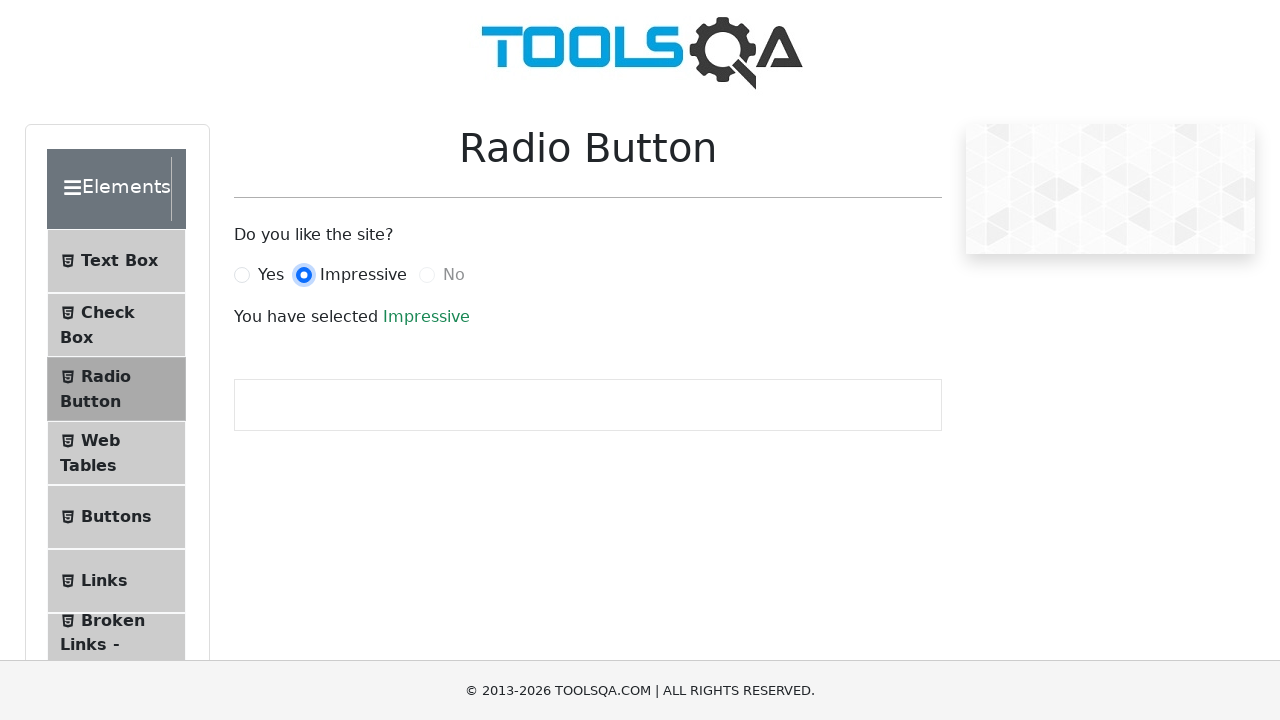